Tests opening a new tab/window and switching between tabs to verify content

Starting URL: https://the-internet.herokuapp.com/

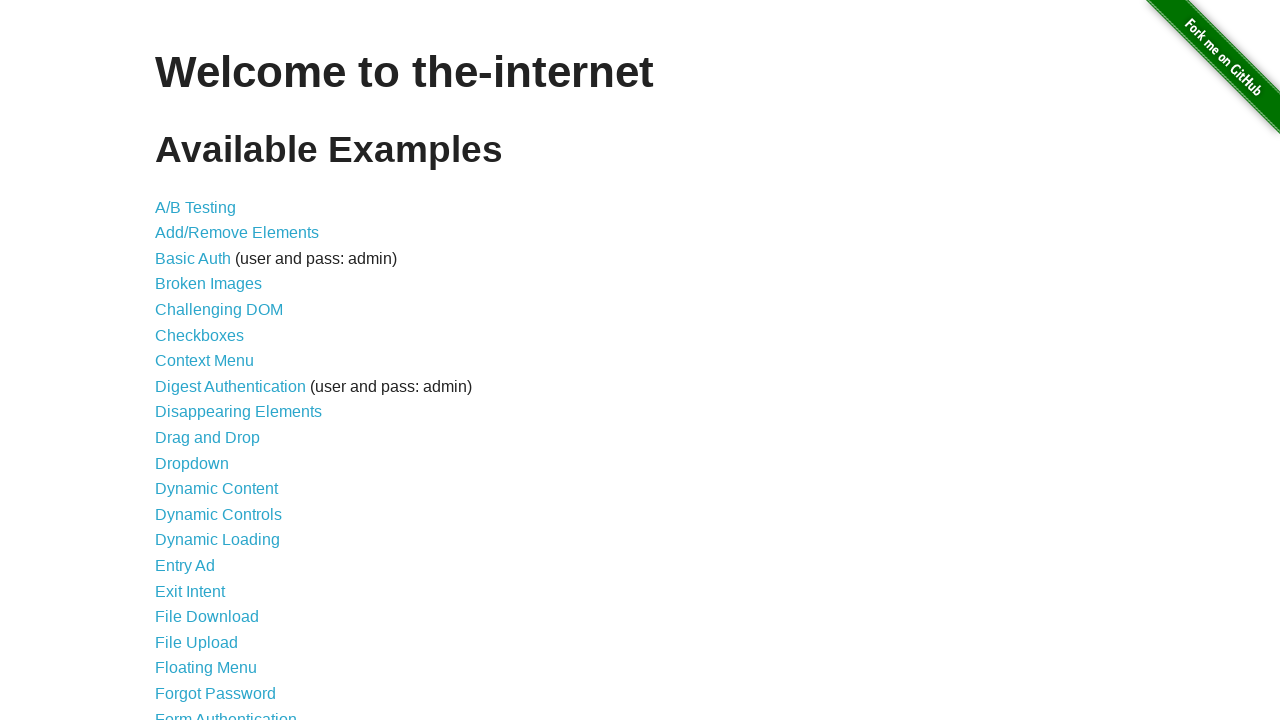

Clicked on Multiple Windows link at (218, 369) on a[href='/windows']
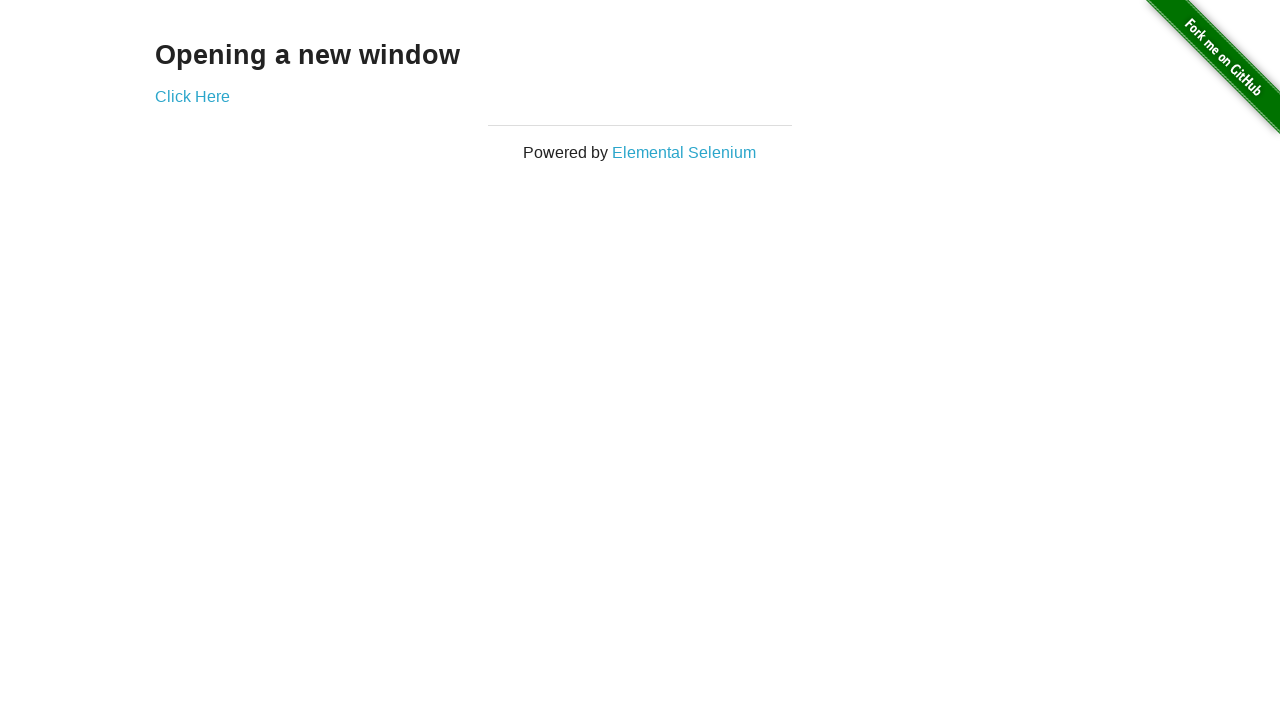

Clicked to open new window/tab at (192, 96) on a[href='/windows/new']
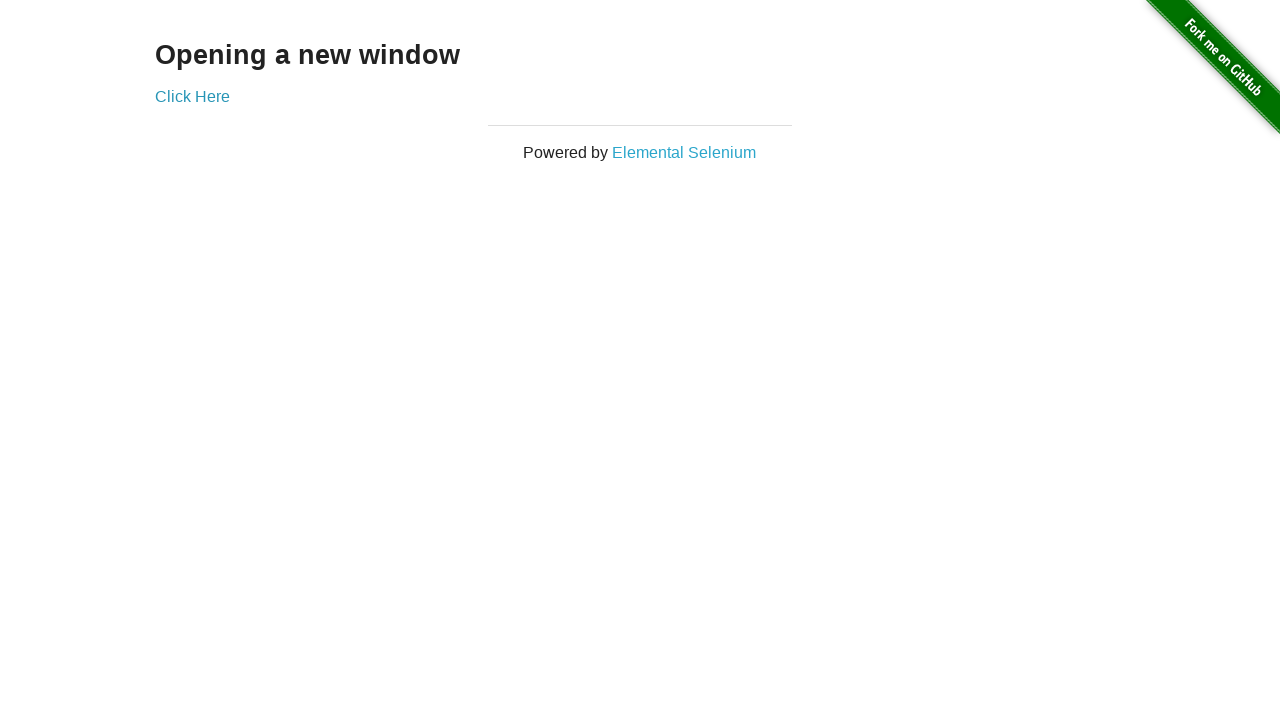

New window/tab opened and captured
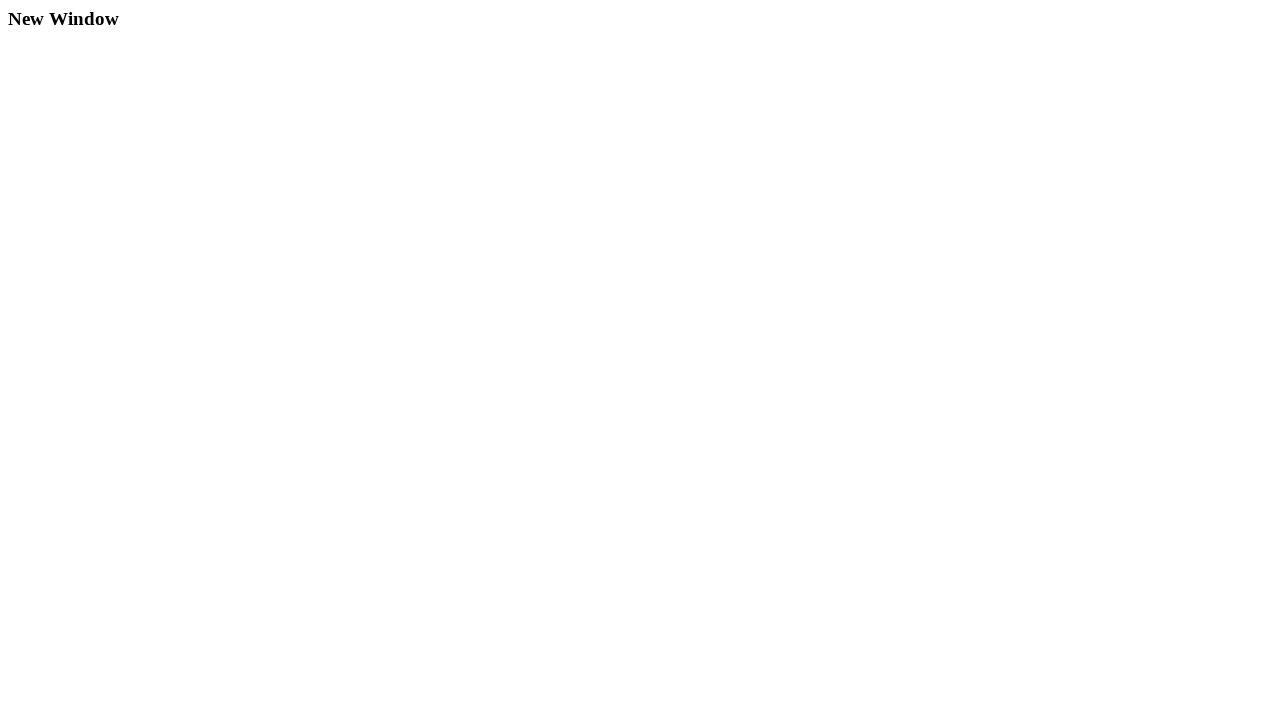

Waited for h3 header element to load in new window
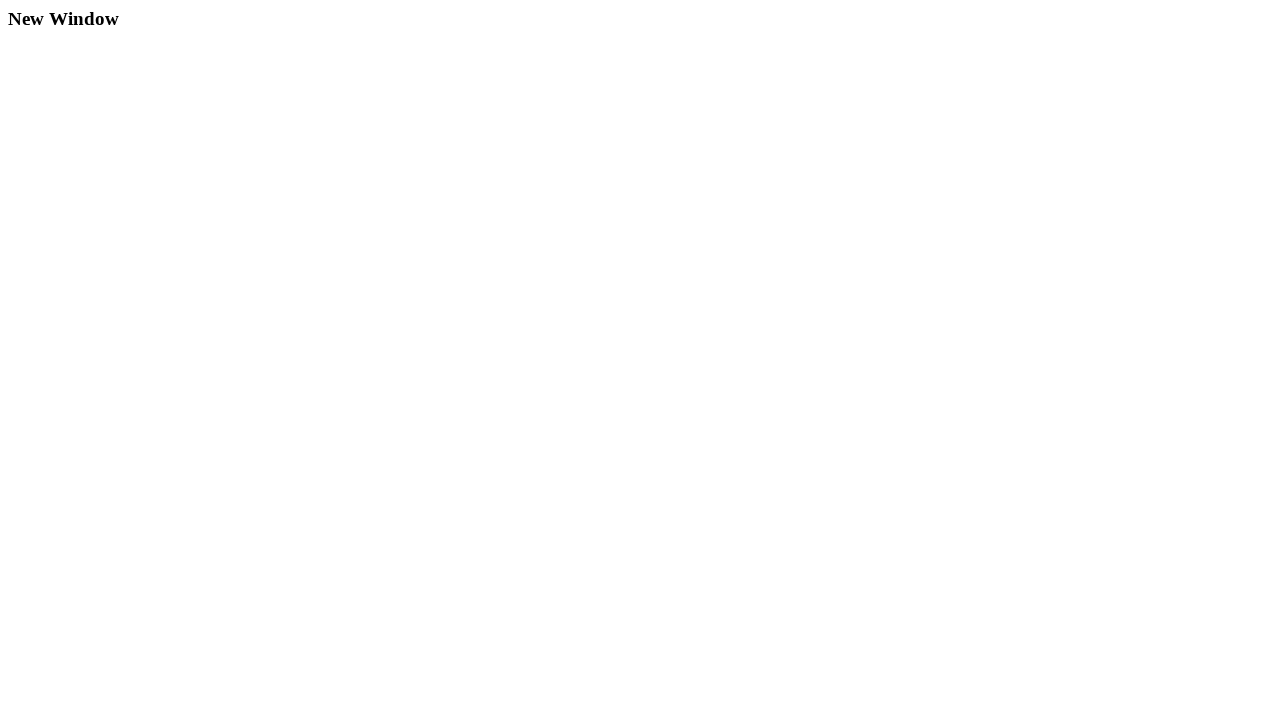

Retrieved header text from new window: 'New Window'
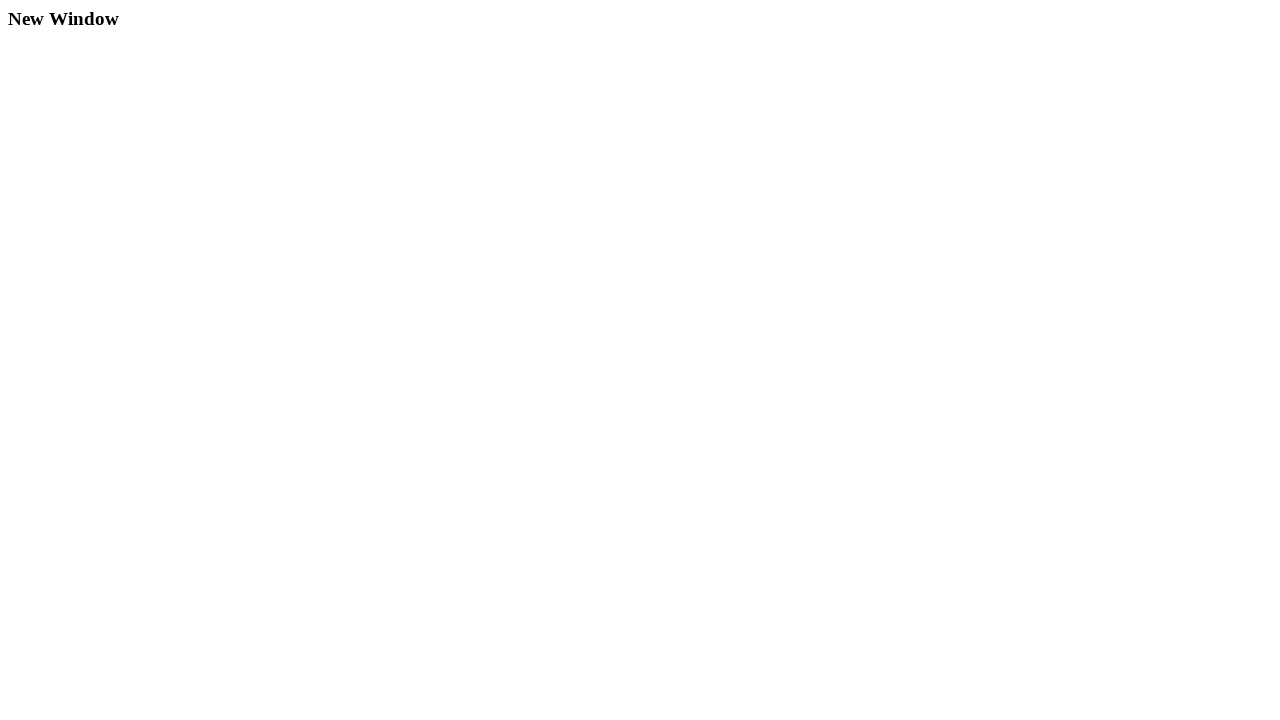

Verified header text equals 'New Window'
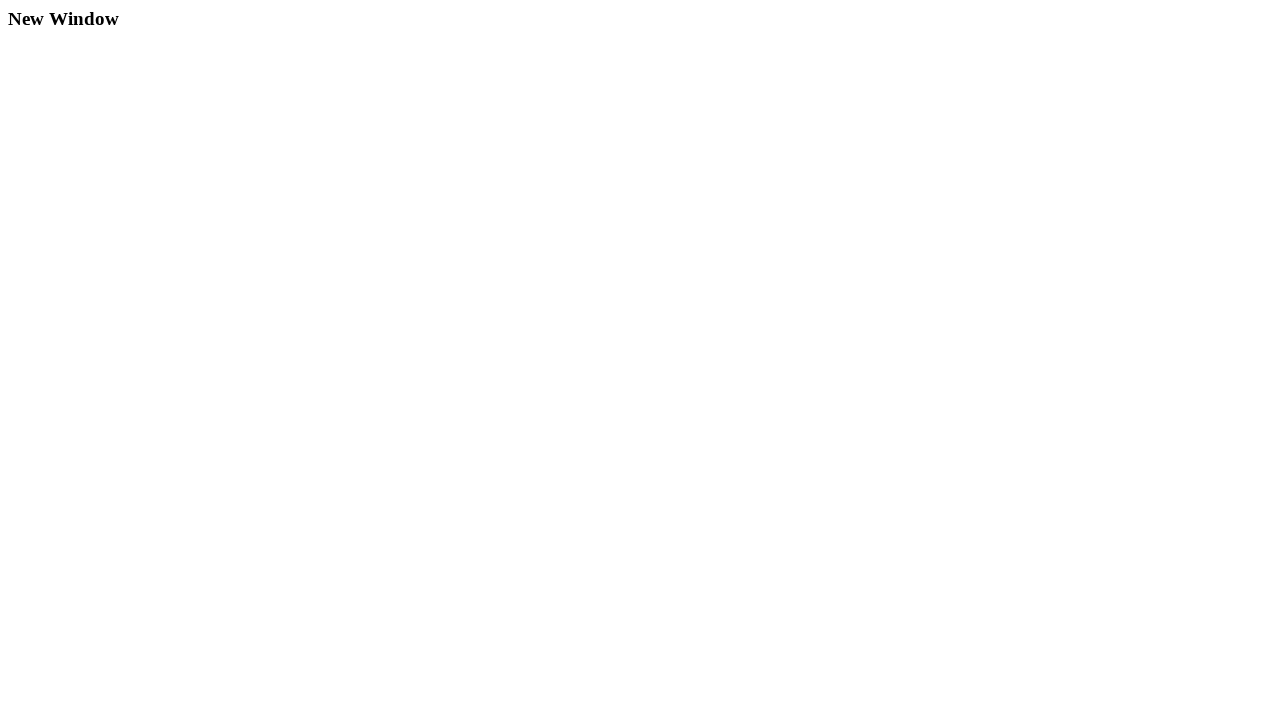

Closed the new window/tab
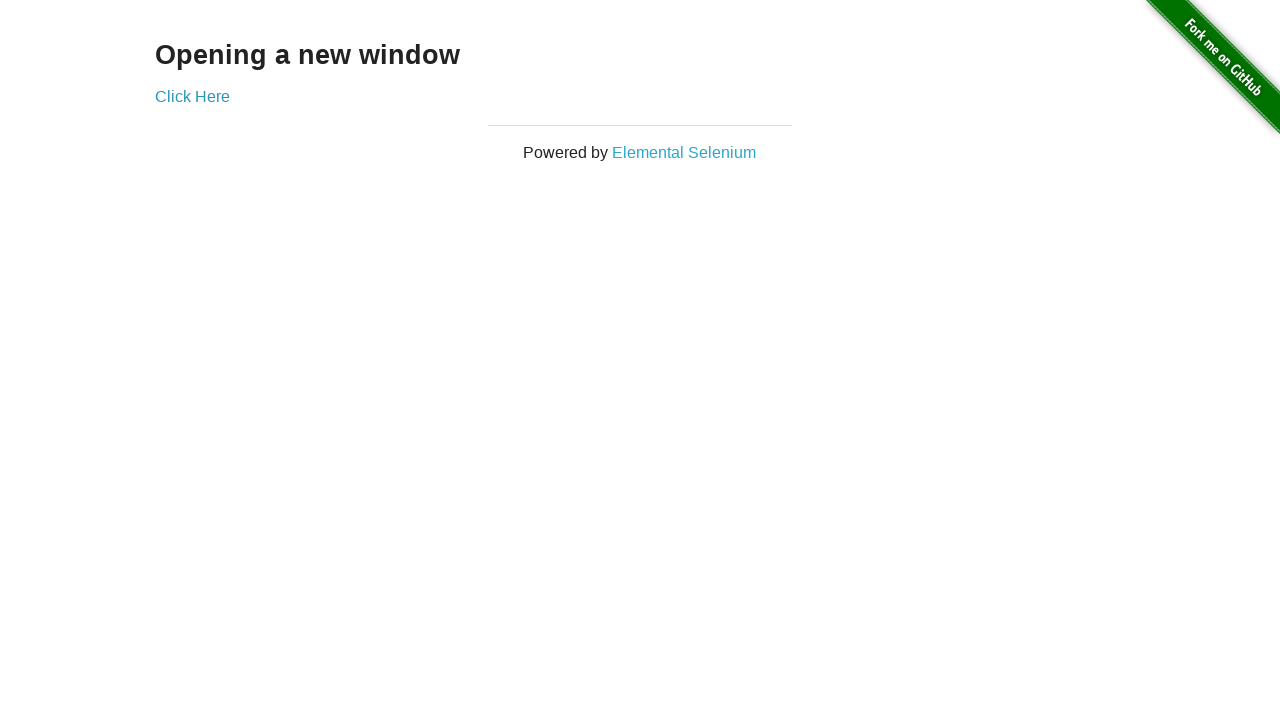

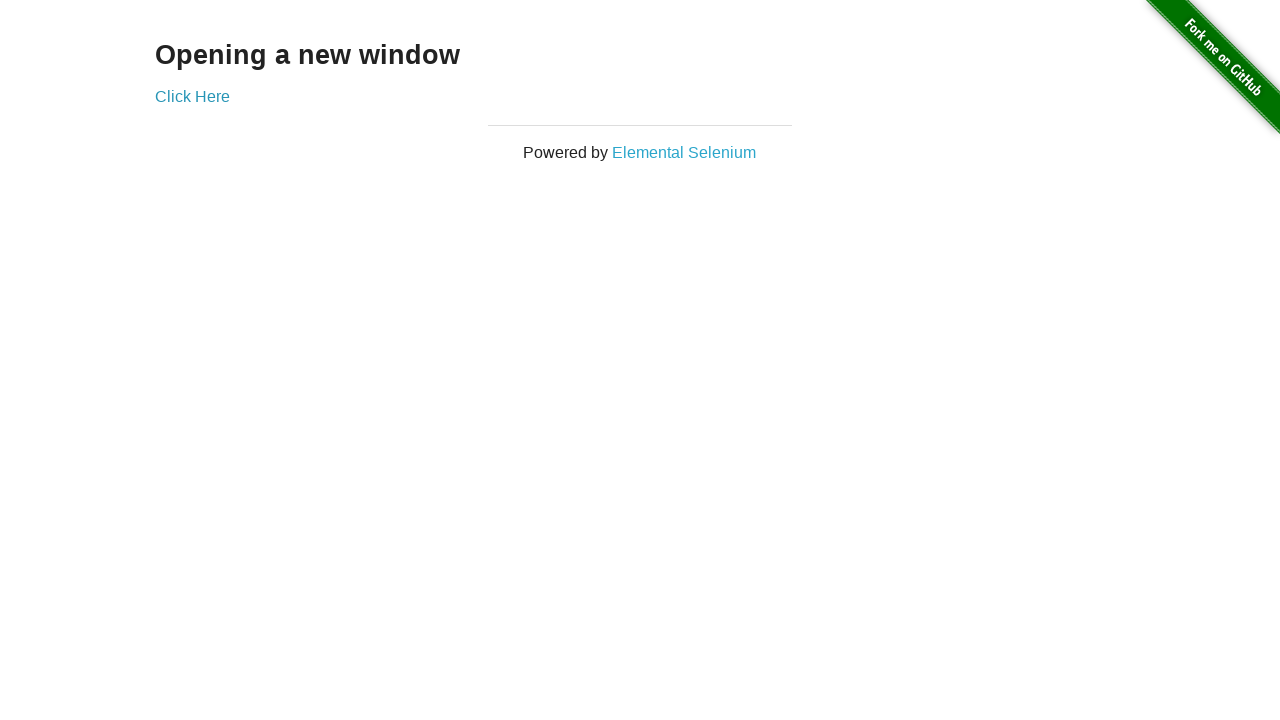